Tests homepage navigation by clicking through all main navigation links (Venues, Vendors, Feed, Gallery, About) and verifying each page loads correctly

Starting URL: https://wedding-2qqf84l43-asithalkonaras-projects.vercel.app

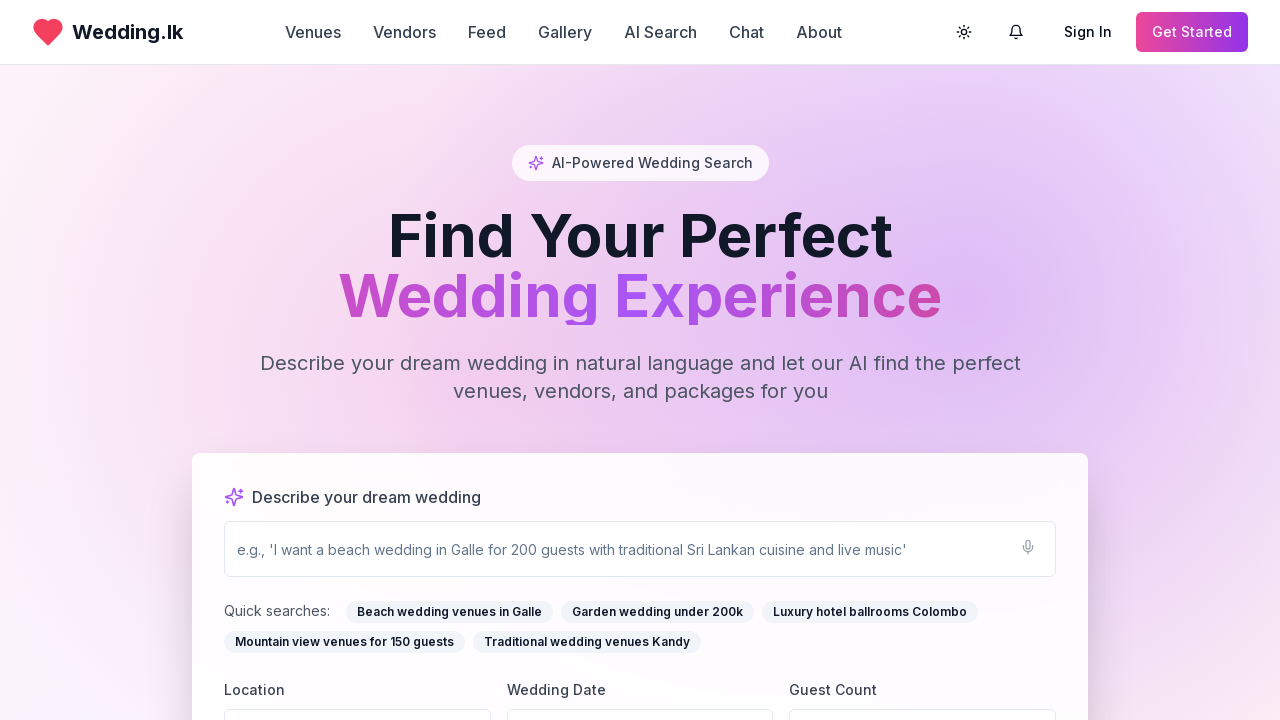

Waited for homepage to load completely
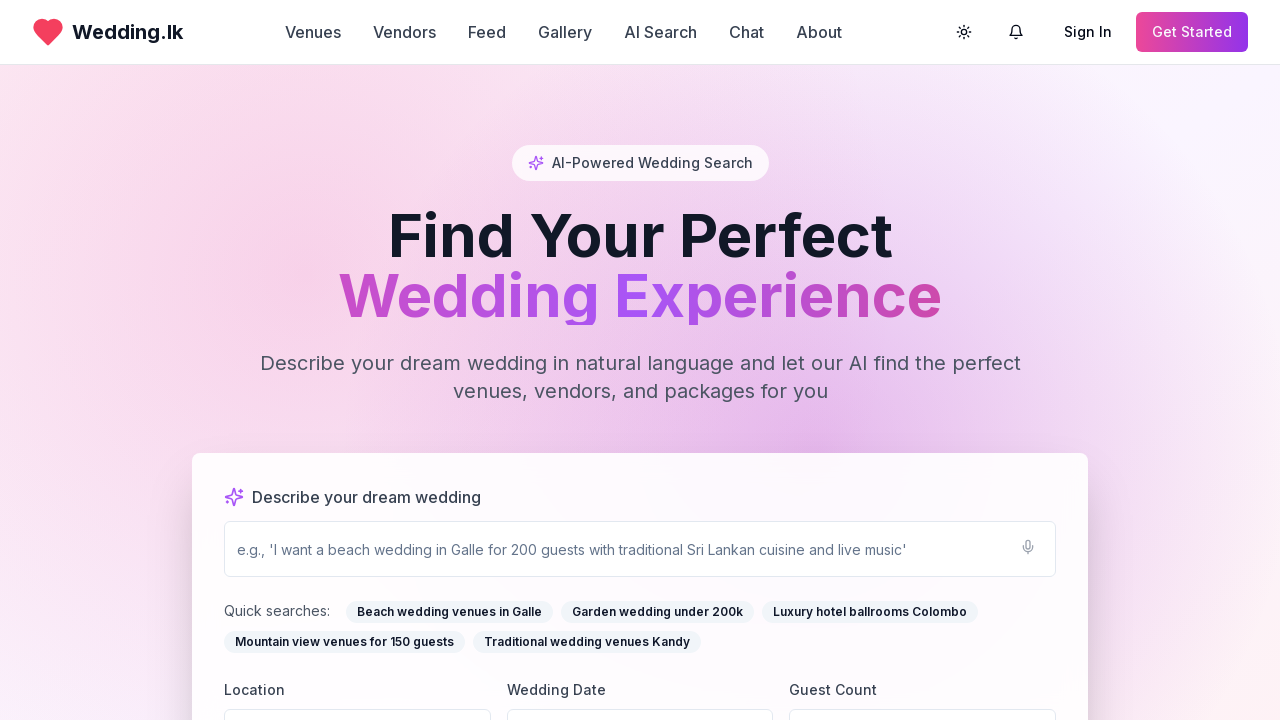

Clicked 'Venues' navigation link at (313, 32) on text=Venues
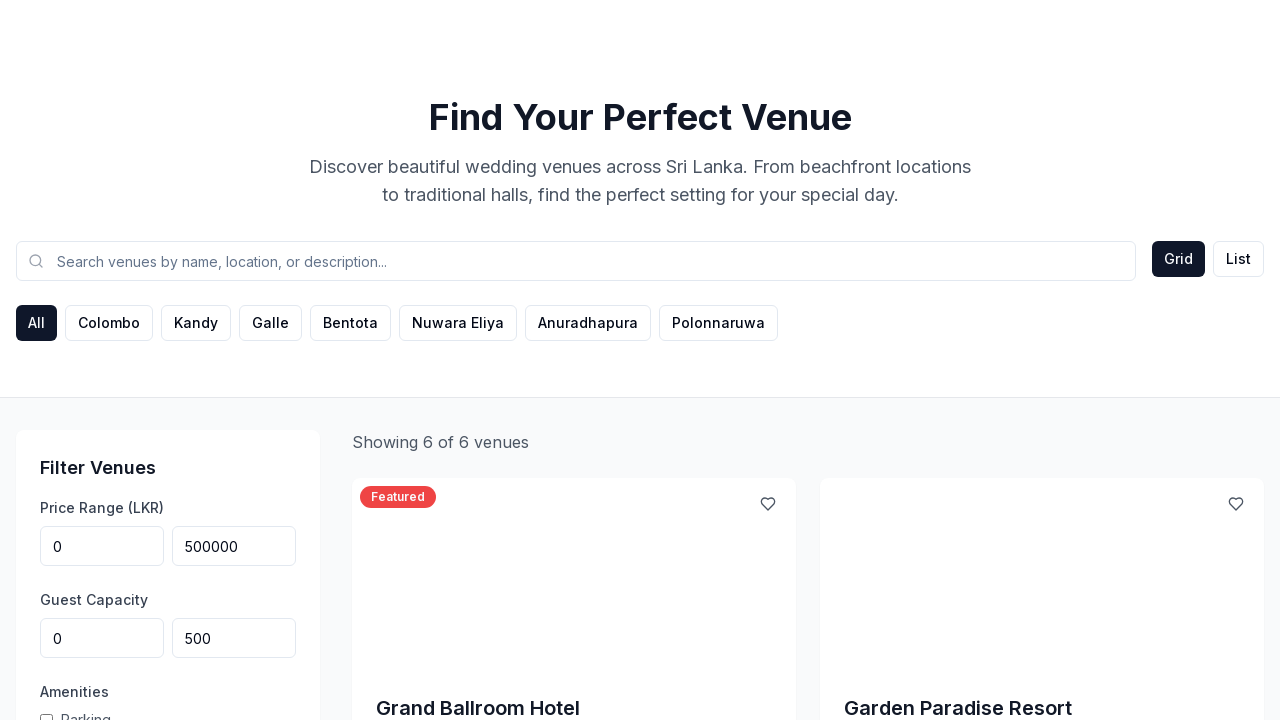

'Venues' page loaded completely
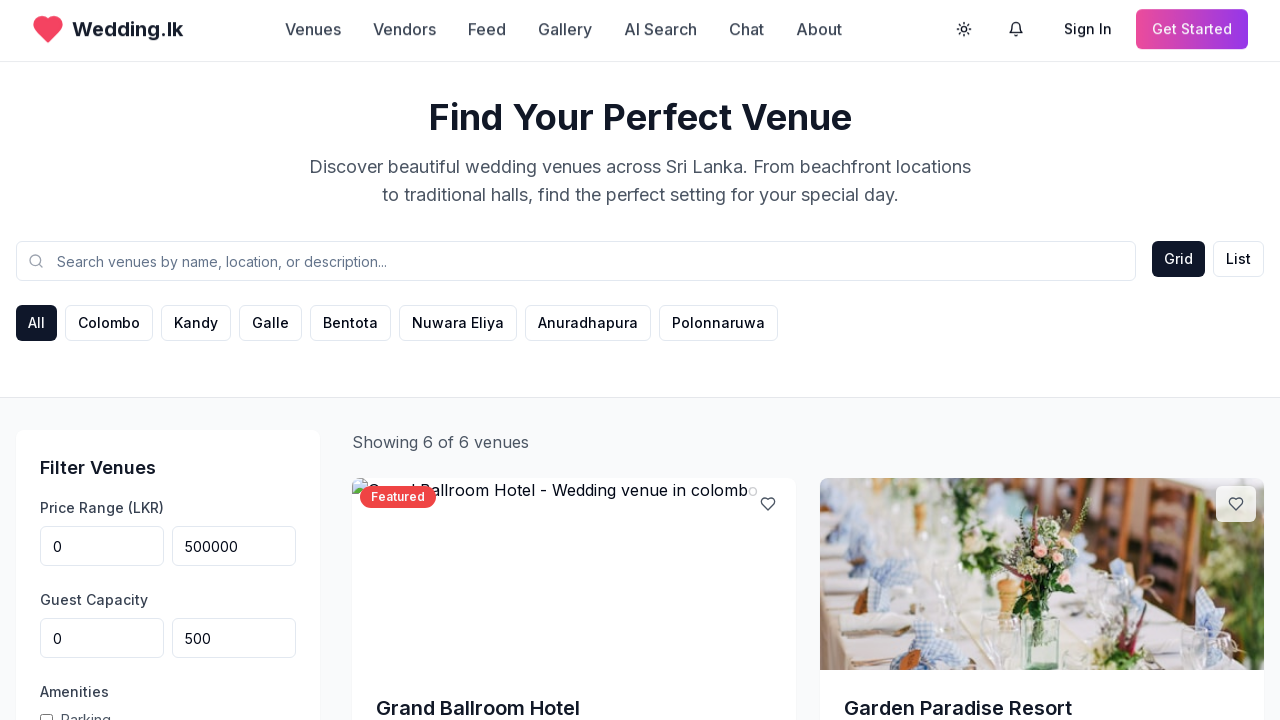

Verified main content is visible on 'Venues' page
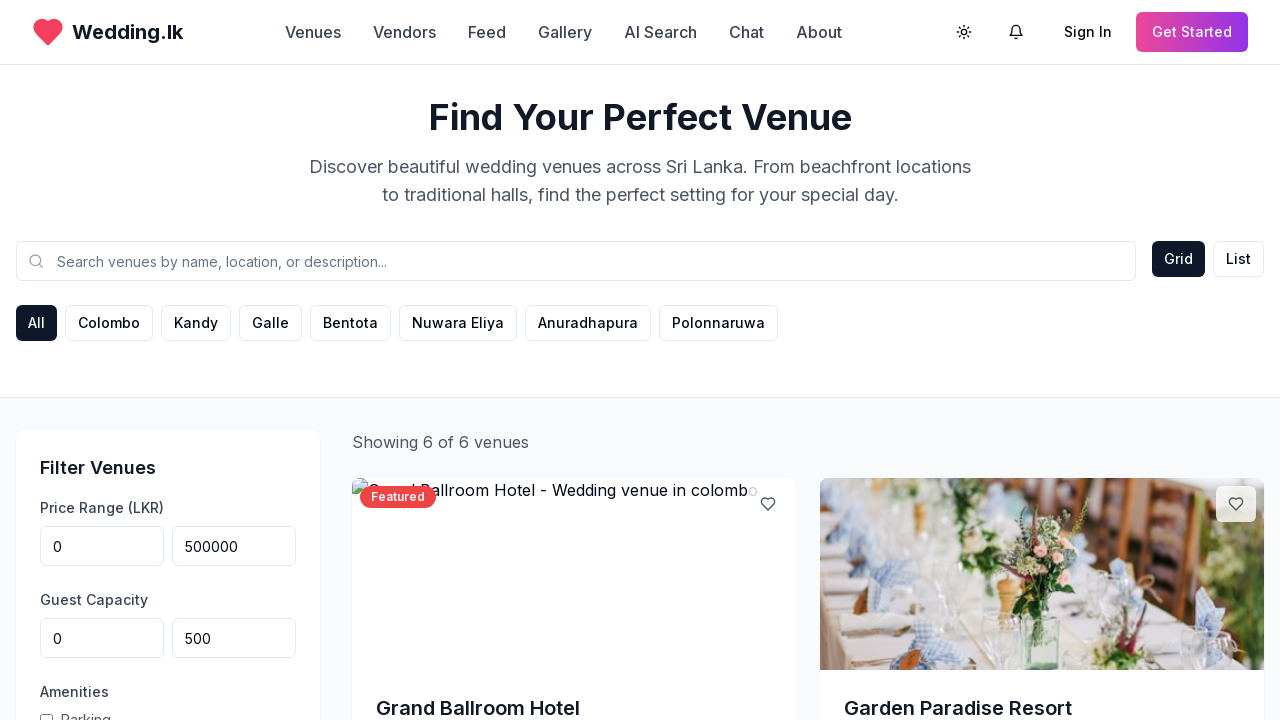

Navigated back to homepage from 'Venues' page
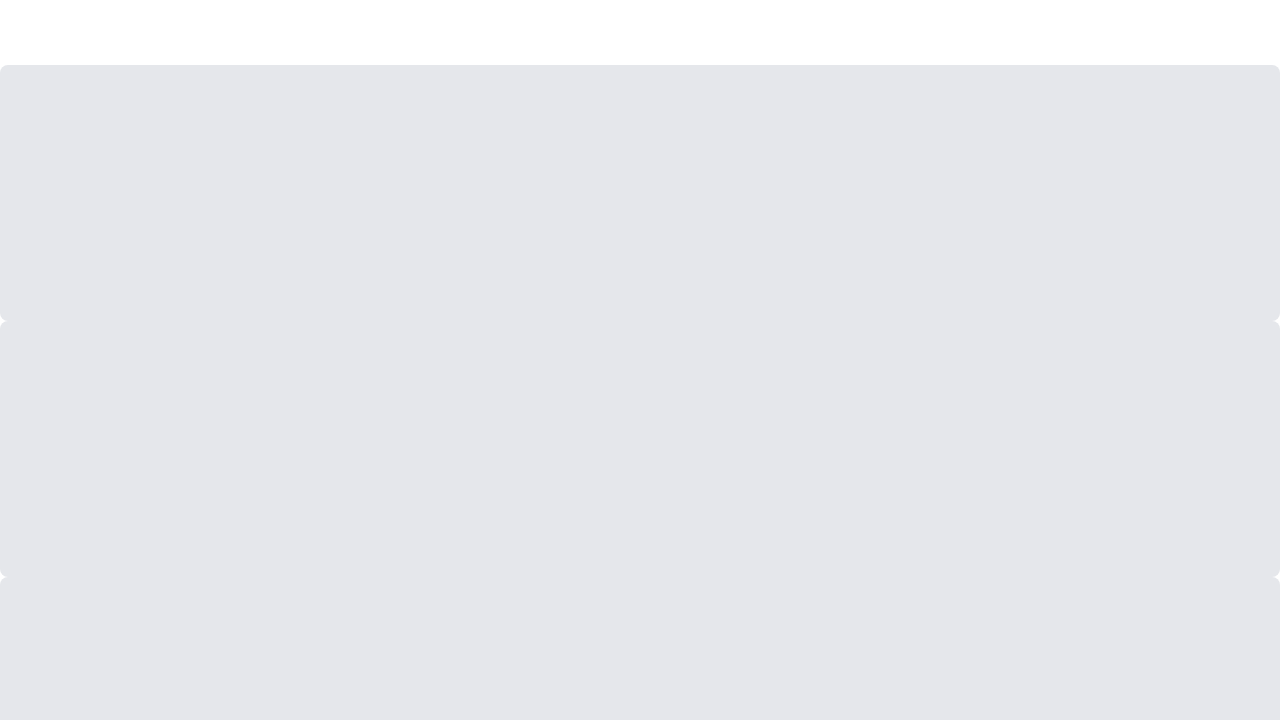

Homepage reloaded after navigation
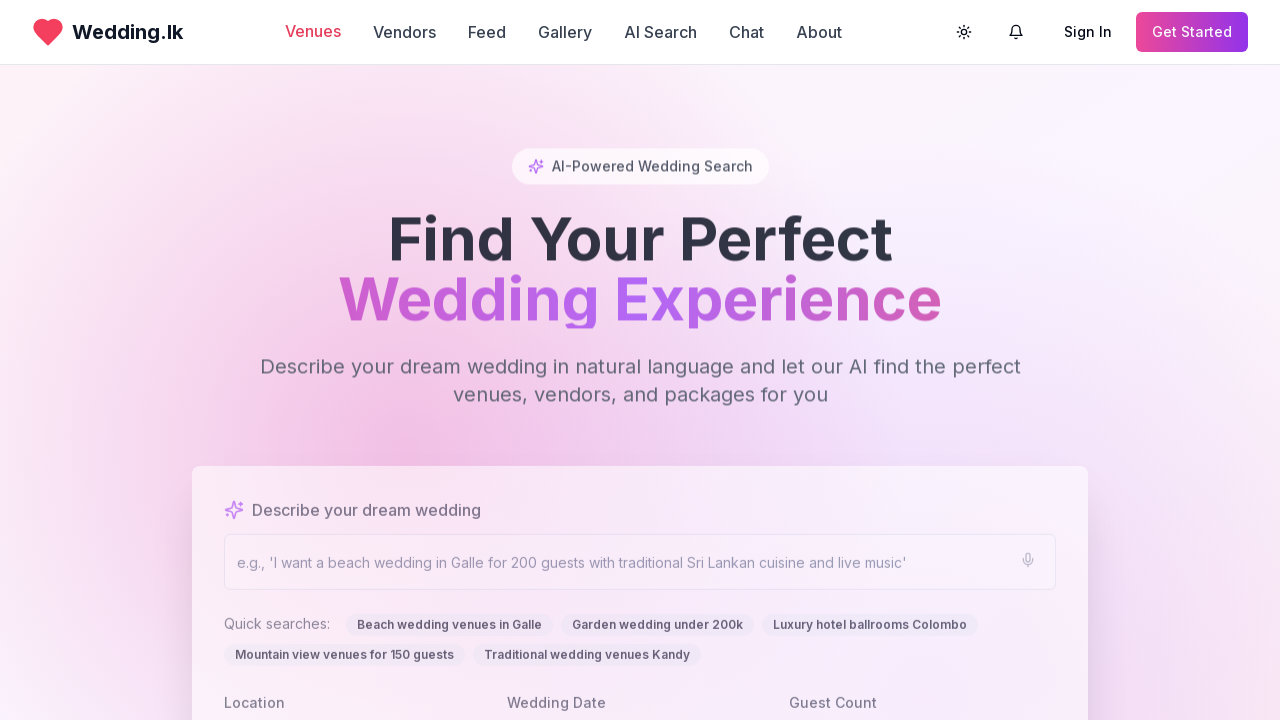

Clicked 'Vendors' navigation link at (404, 32) on text=Vendors
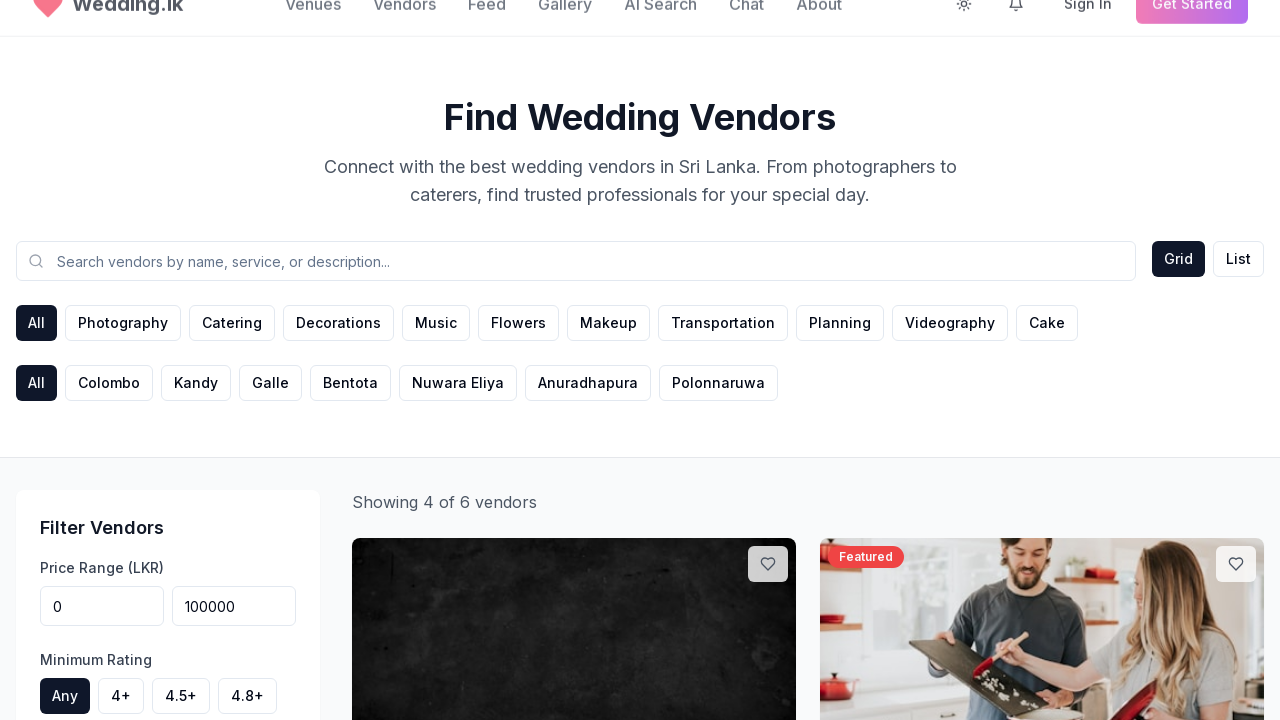

'Vendors' page loaded completely
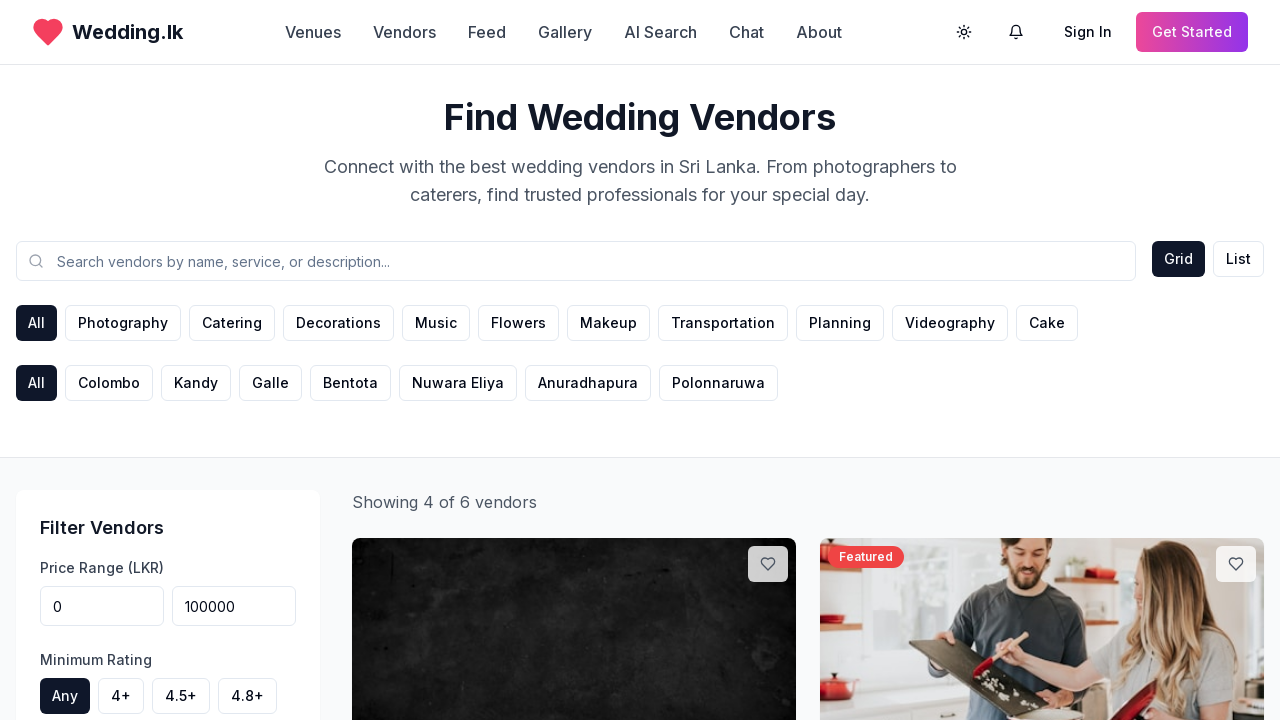

Verified main content is visible on 'Vendors' page
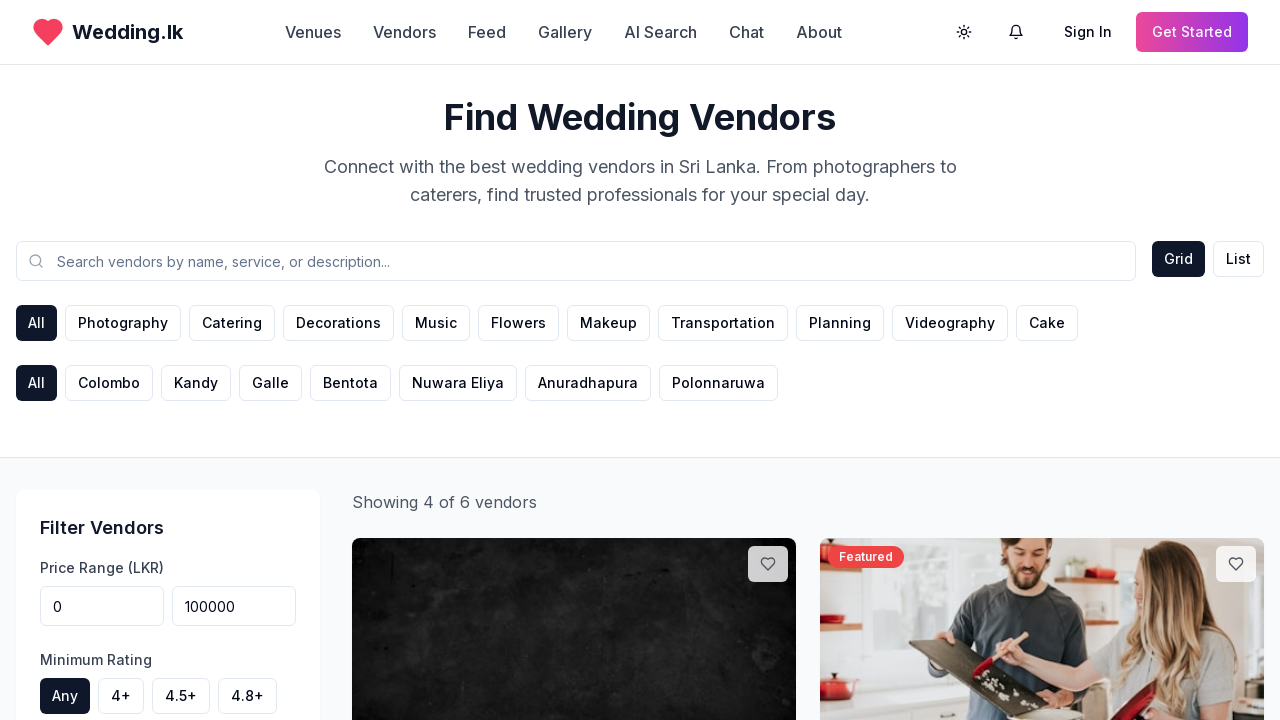

Navigated back to homepage from 'Vendors' page
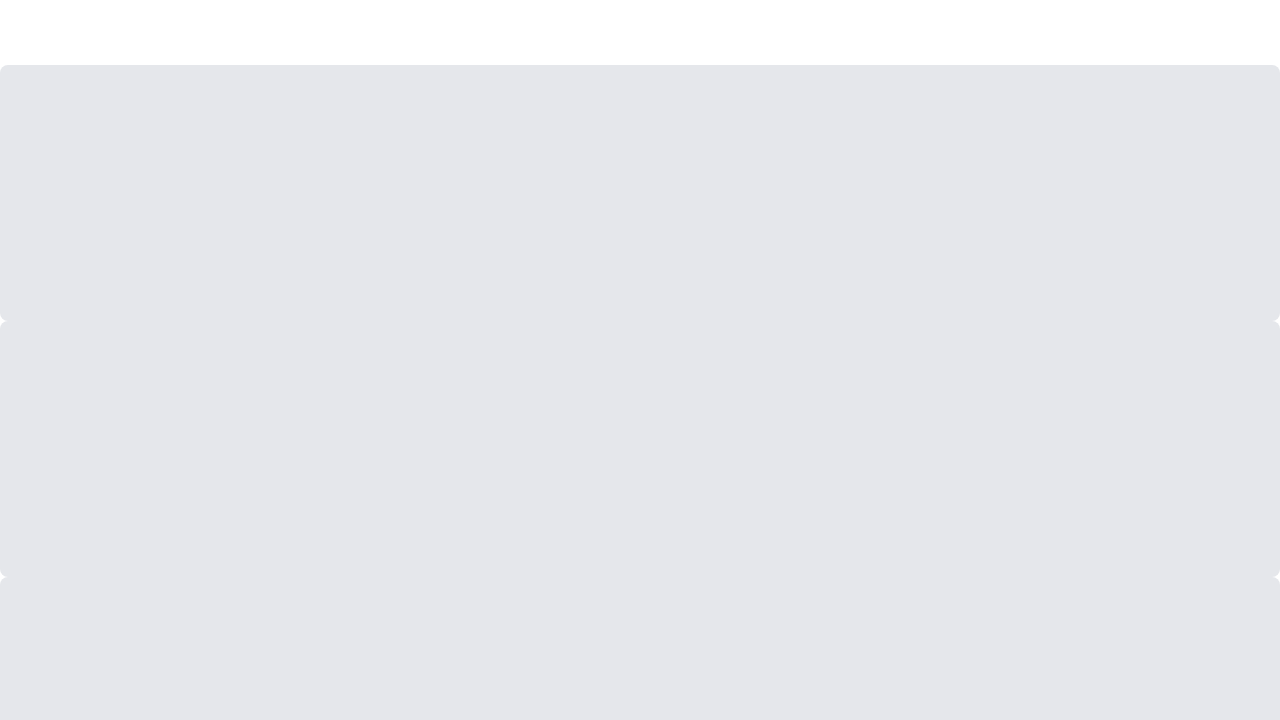

Homepage reloaded after navigation
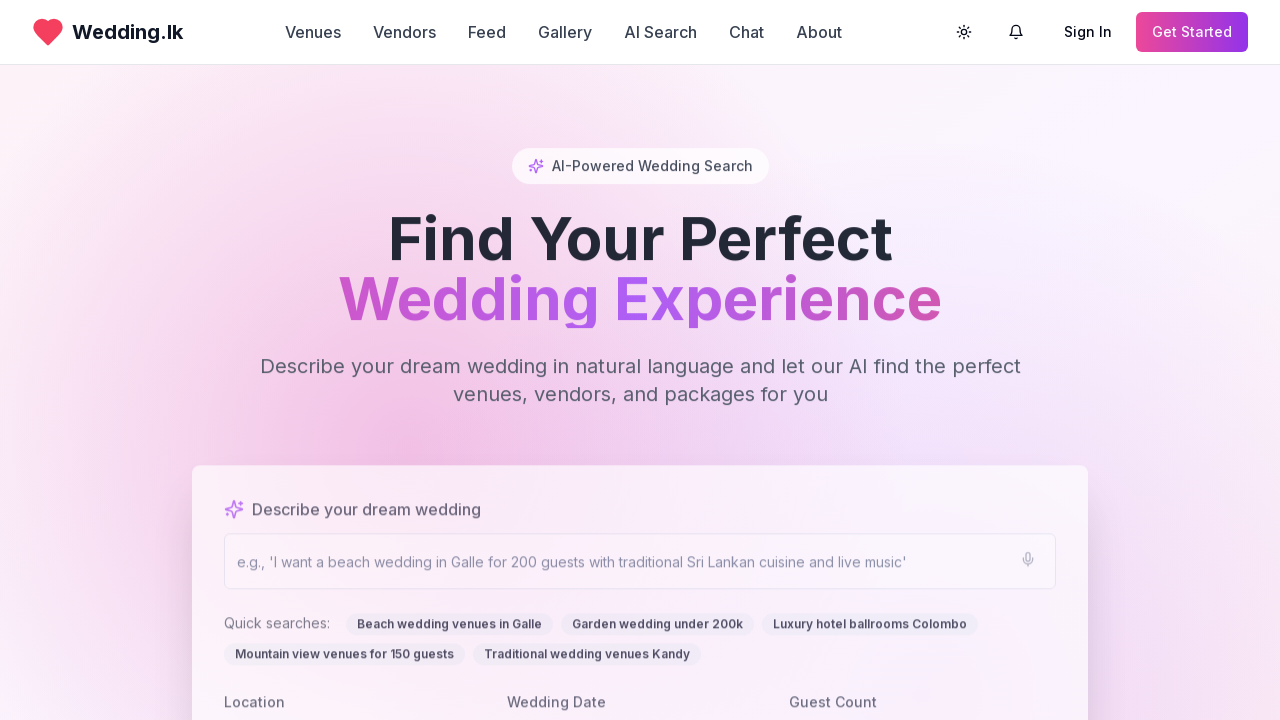

Clicked 'Feed' navigation link at (487, 32) on text=Feed
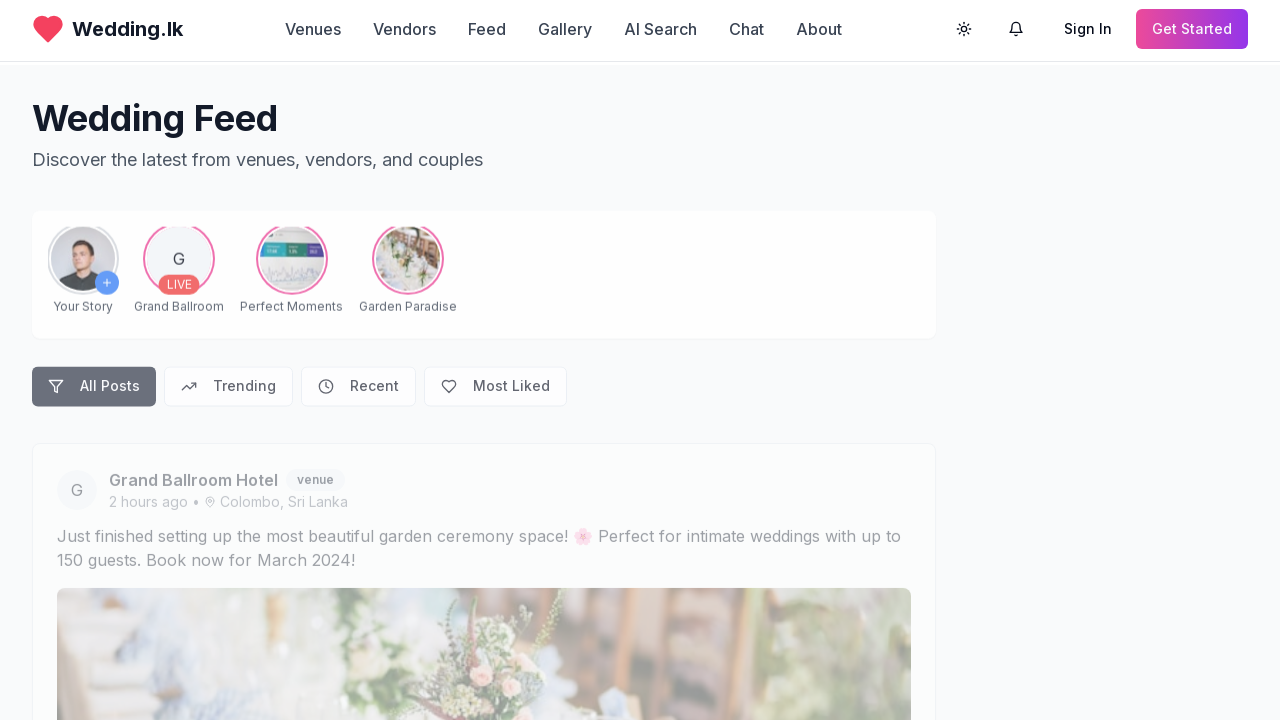

'Feed' page loaded completely
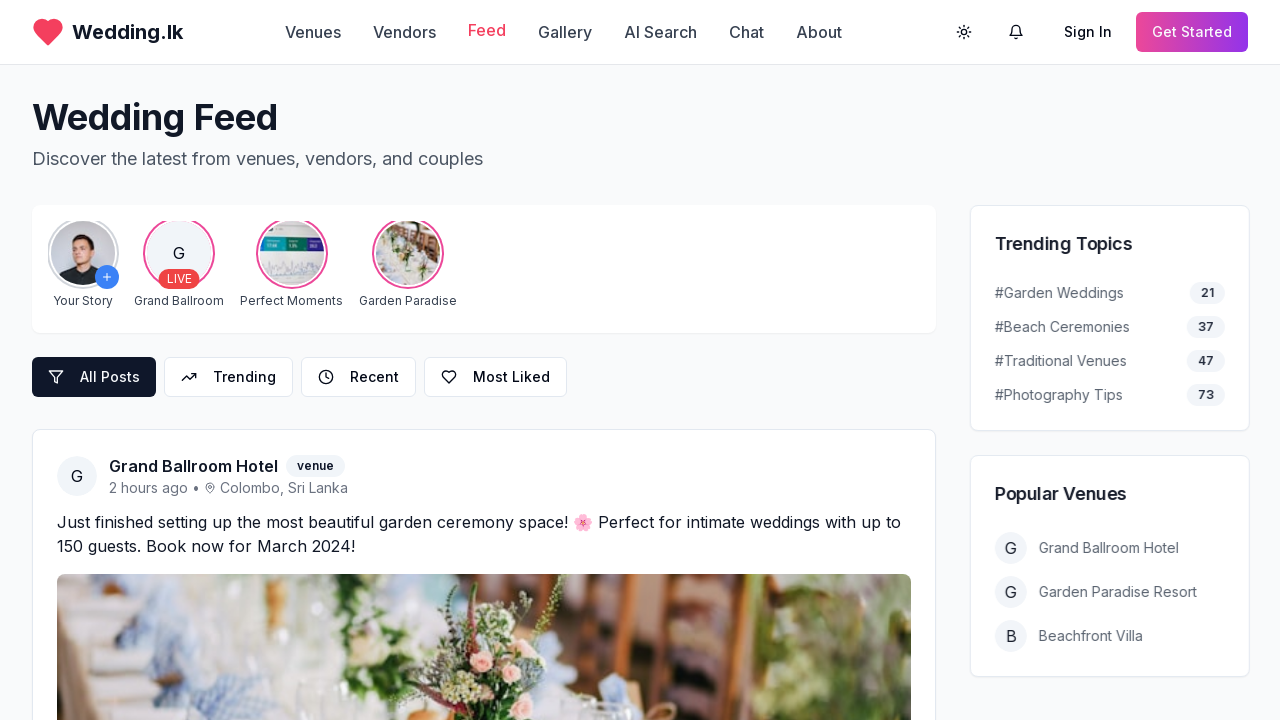

Verified main content is visible on 'Feed' page
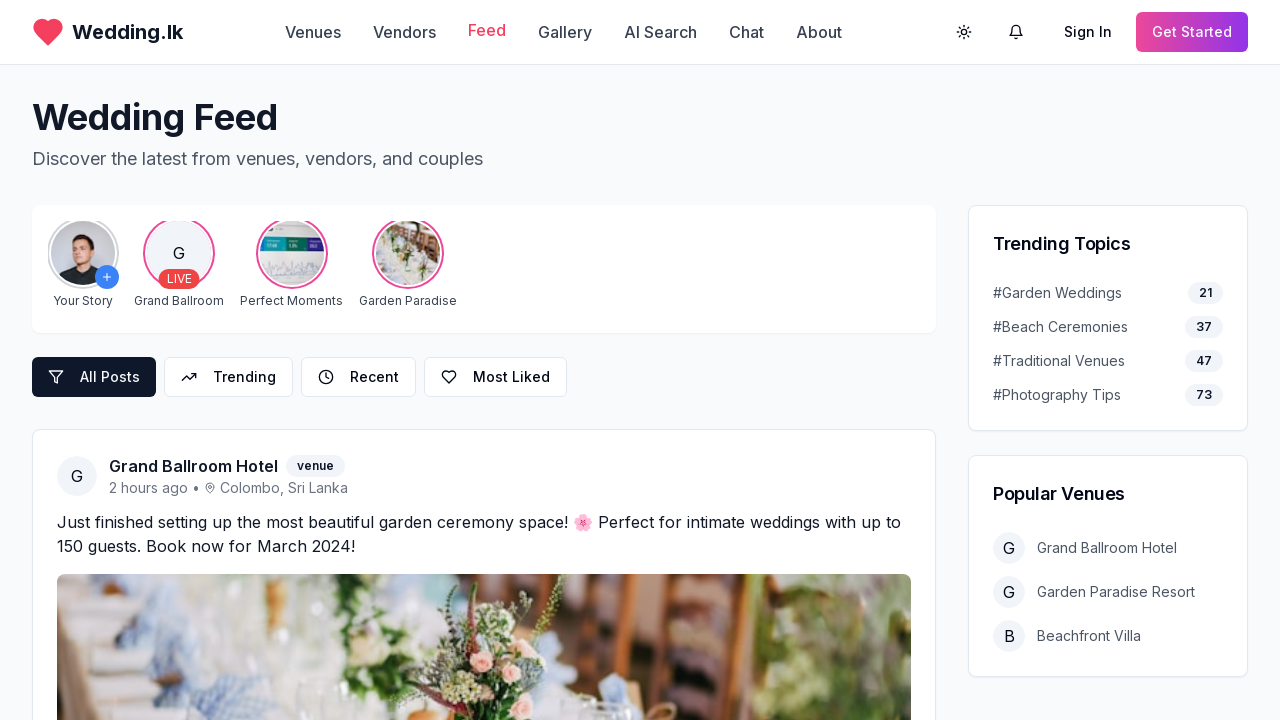

Navigated back to homepage from 'Feed' page
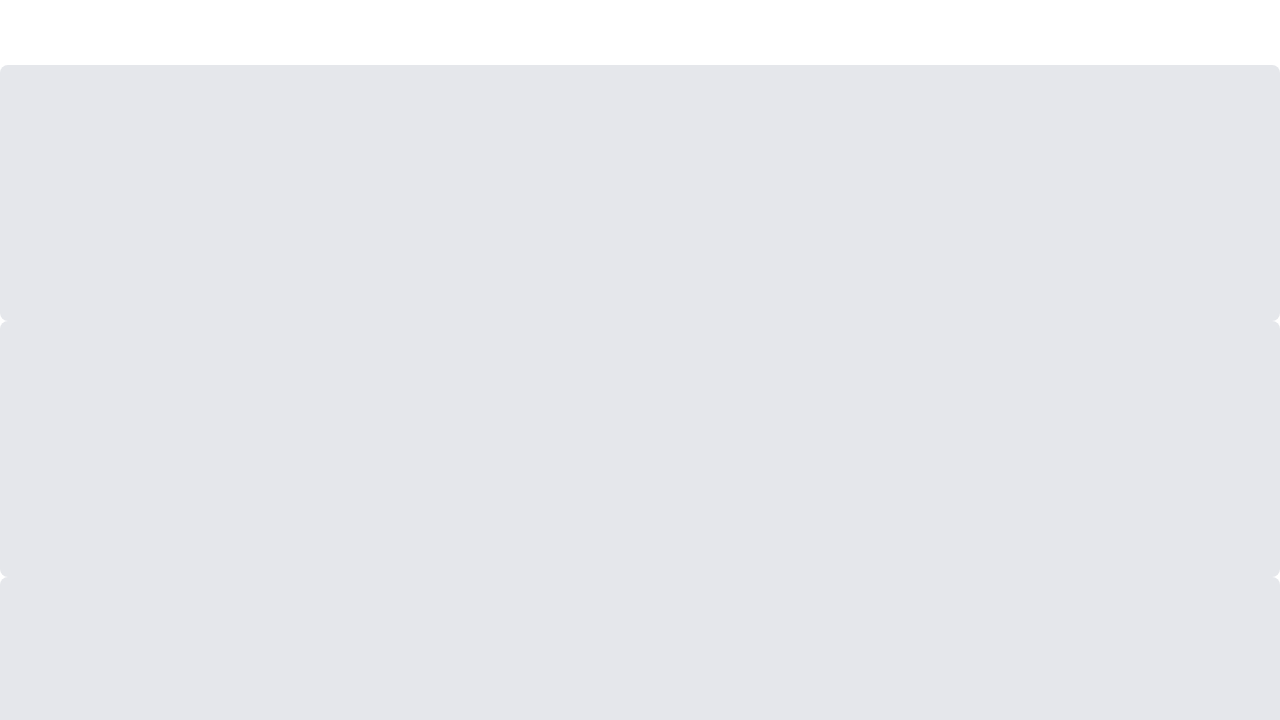

Homepage reloaded after navigation
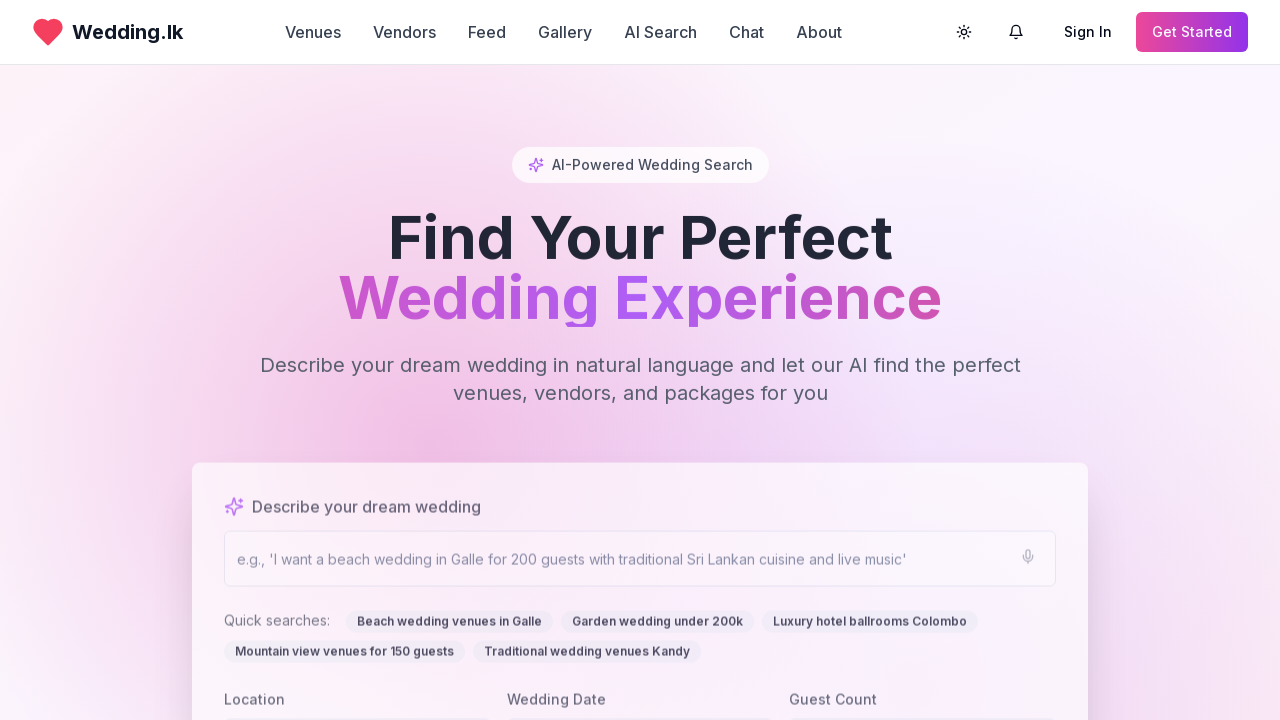

Clicked 'Gallery' navigation link at (565, 32) on text=Gallery
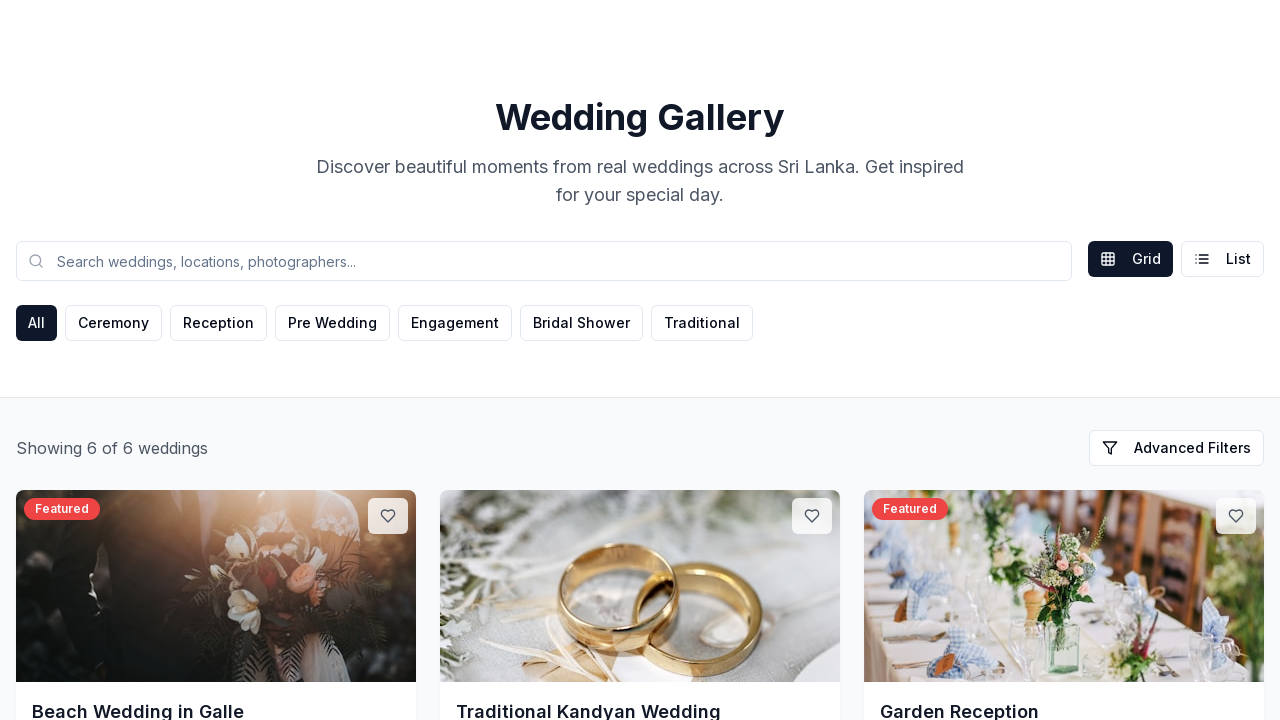

'Gallery' page loaded completely
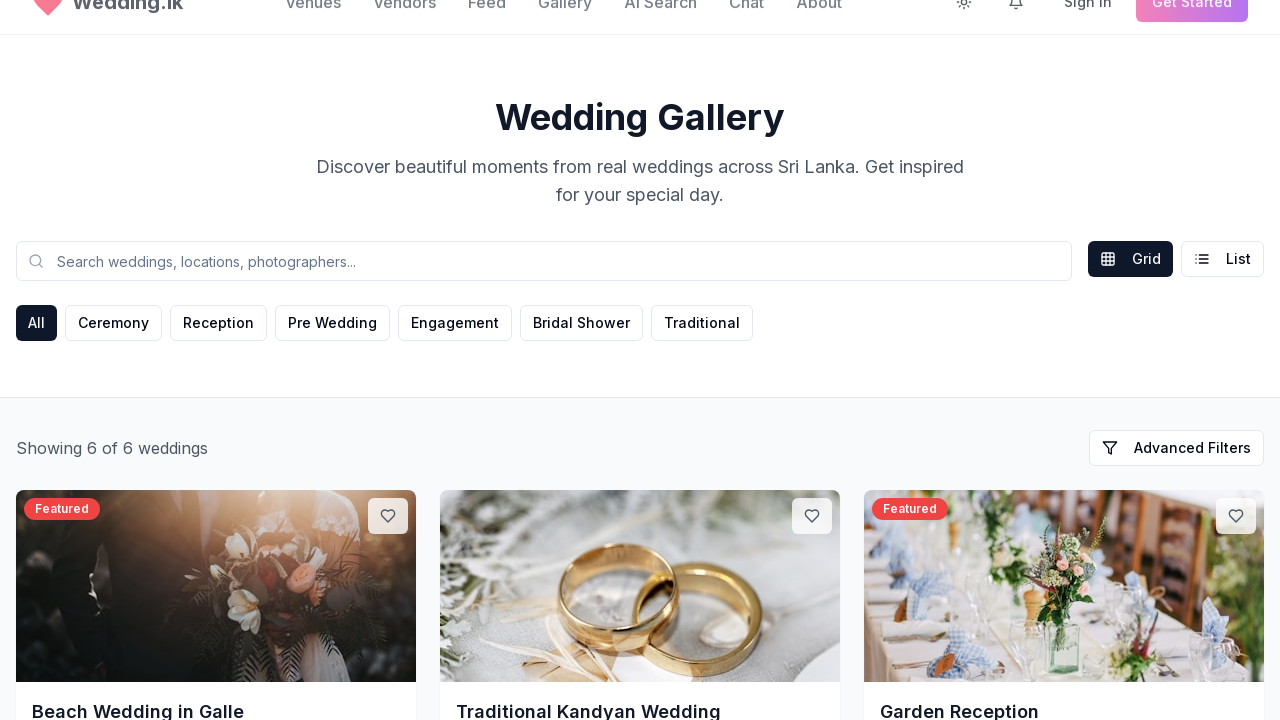

Verified main content is visible on 'Gallery' page
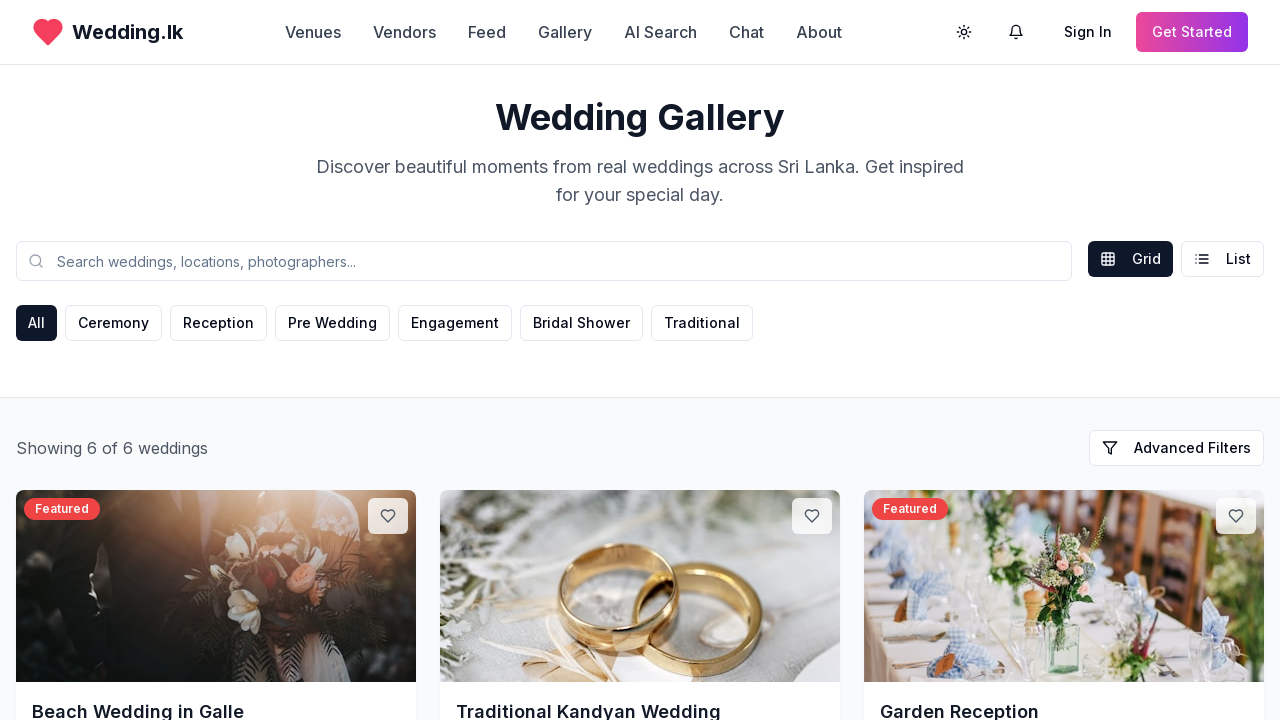

Navigated back to homepage from 'Gallery' page
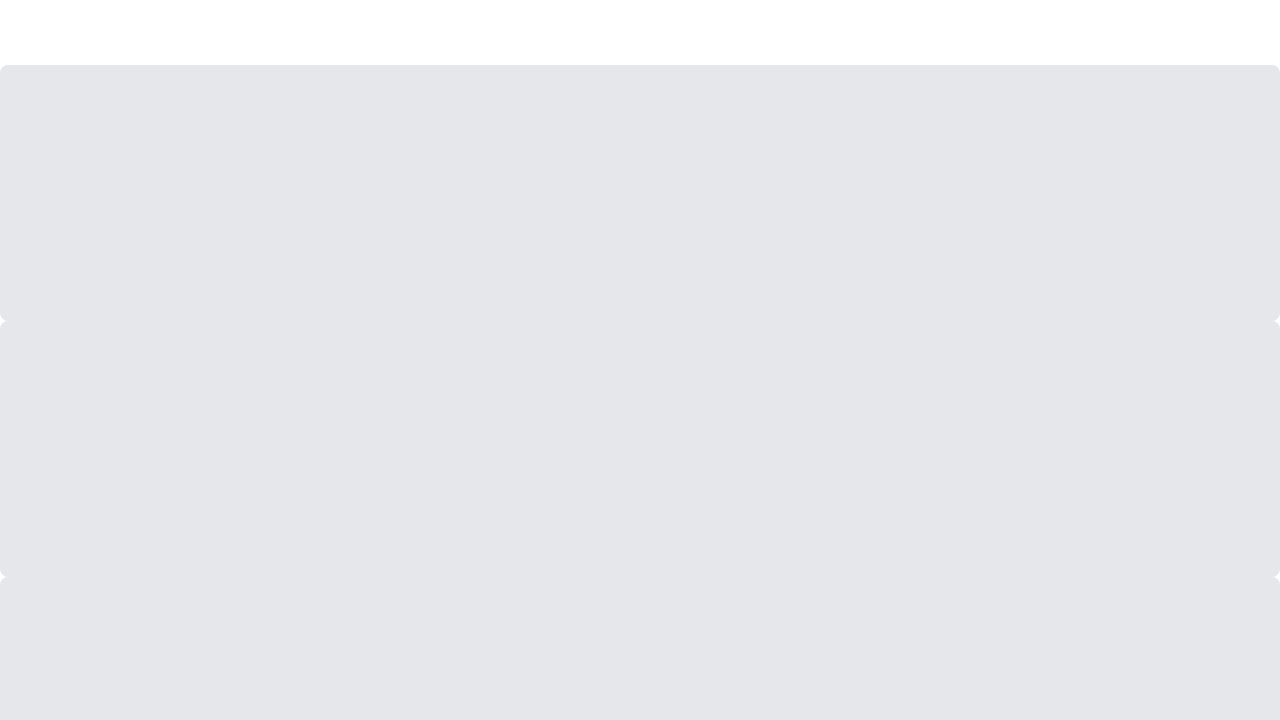

Homepage reloaded after navigation
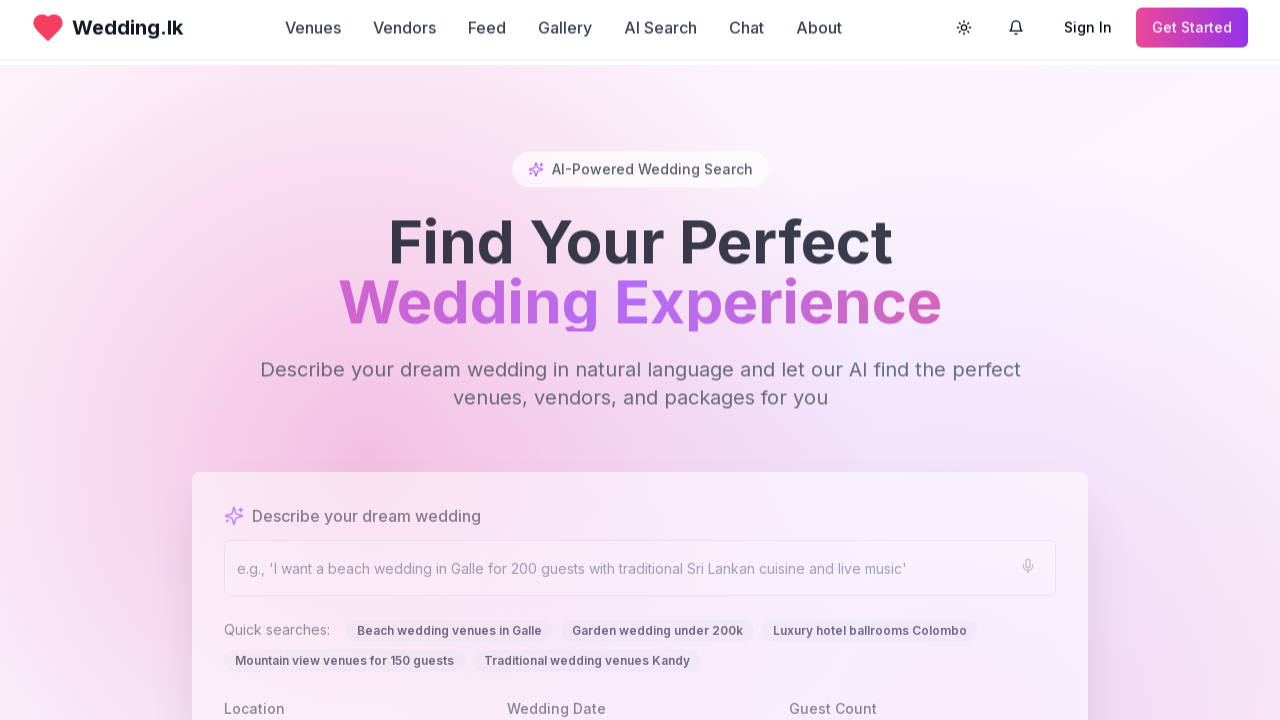

Clicked 'About' navigation link at (819, 32) on text=About
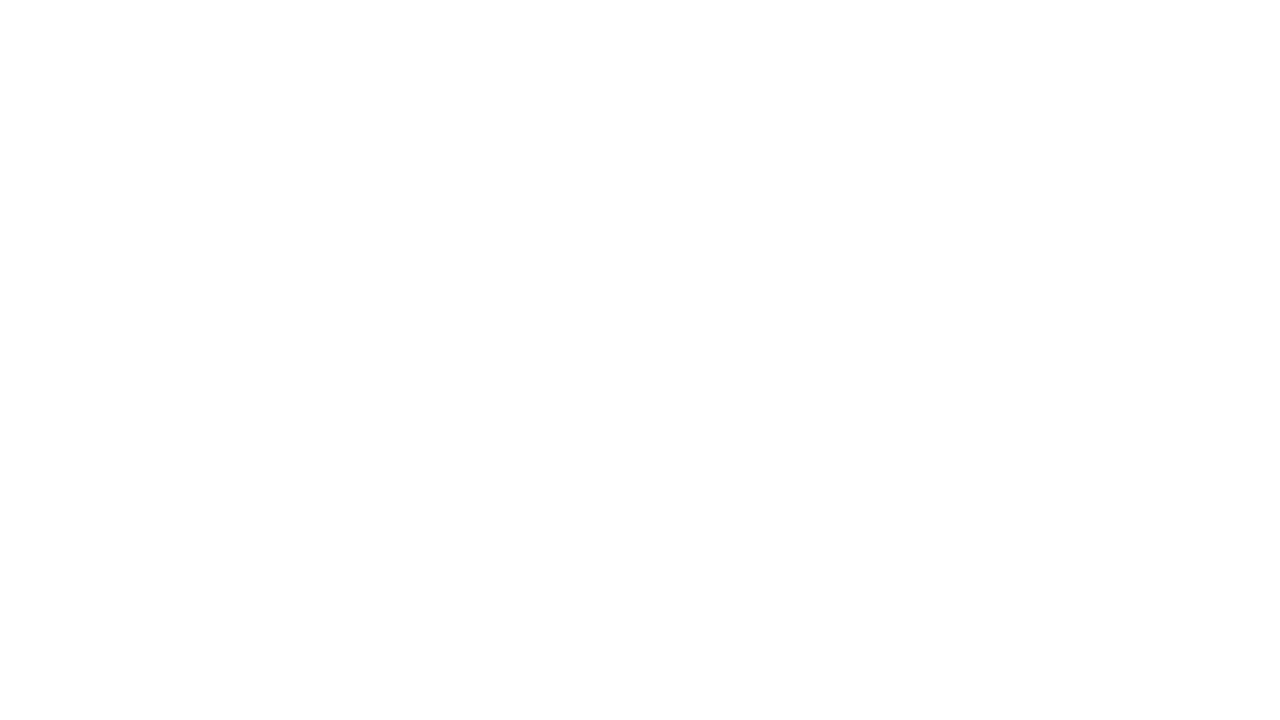

'About' page loaded completely
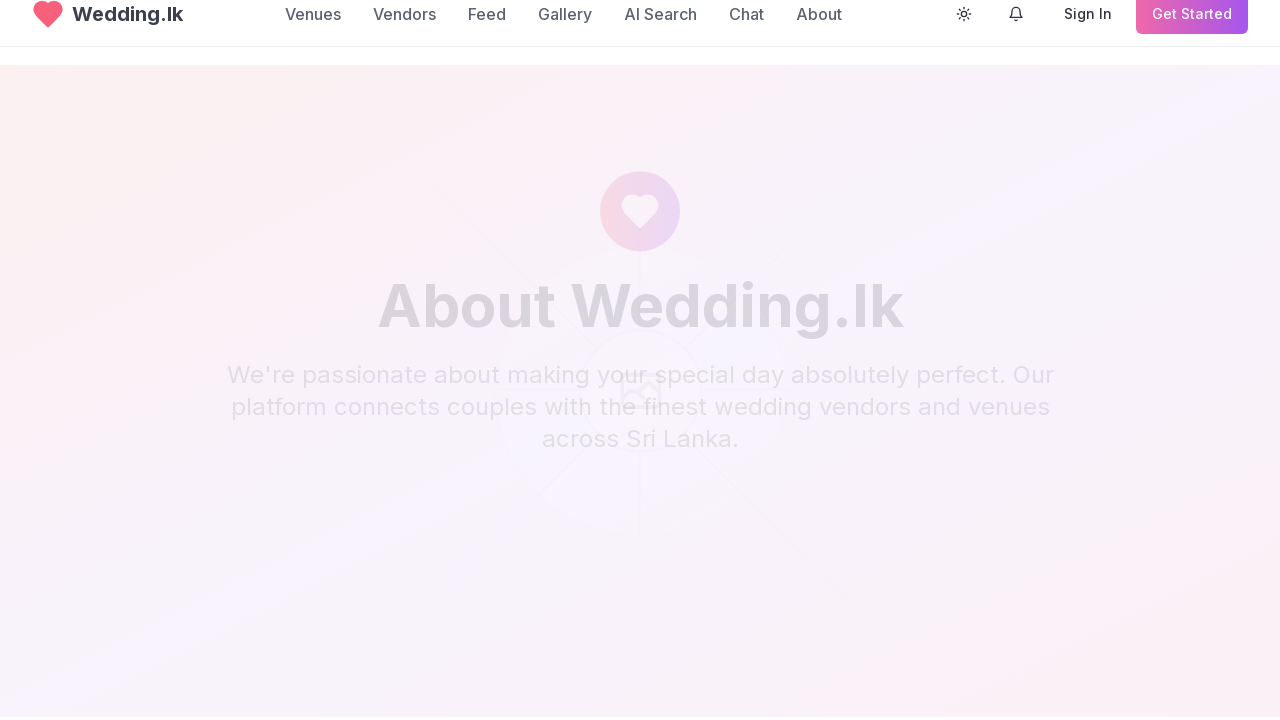

Verified main content is visible on 'About' page
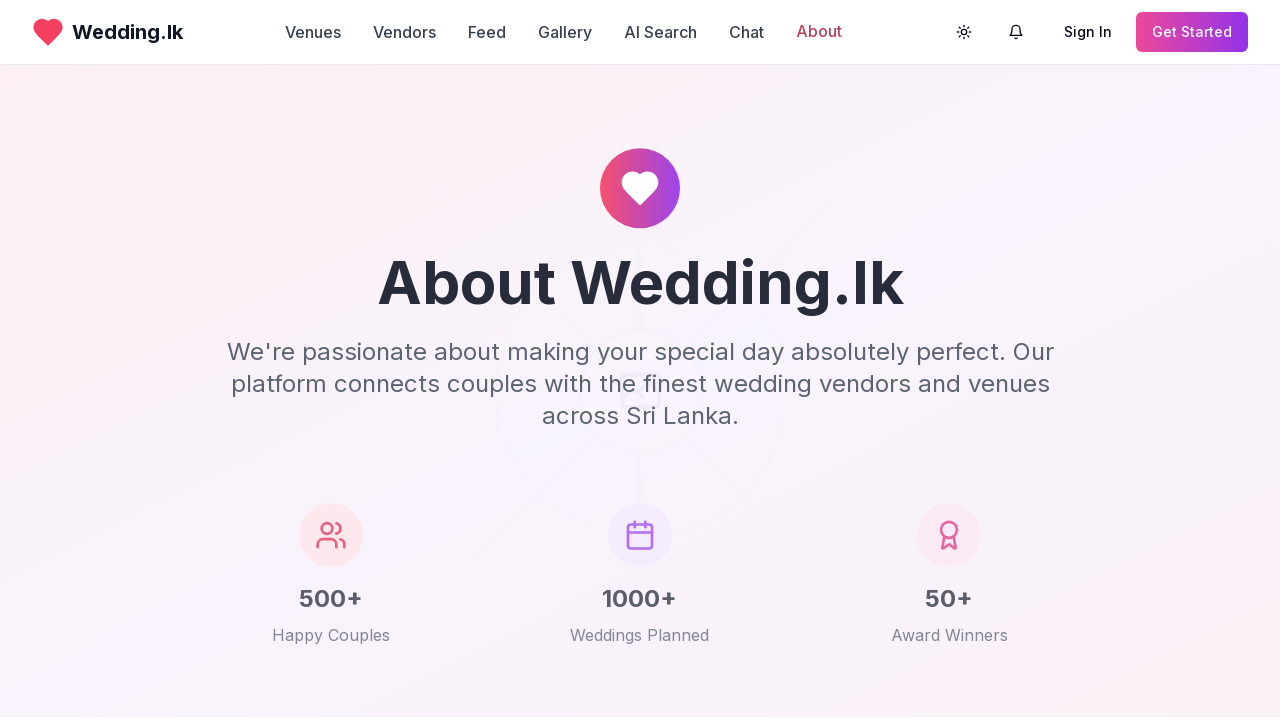

Navigated back to homepage from 'About' page
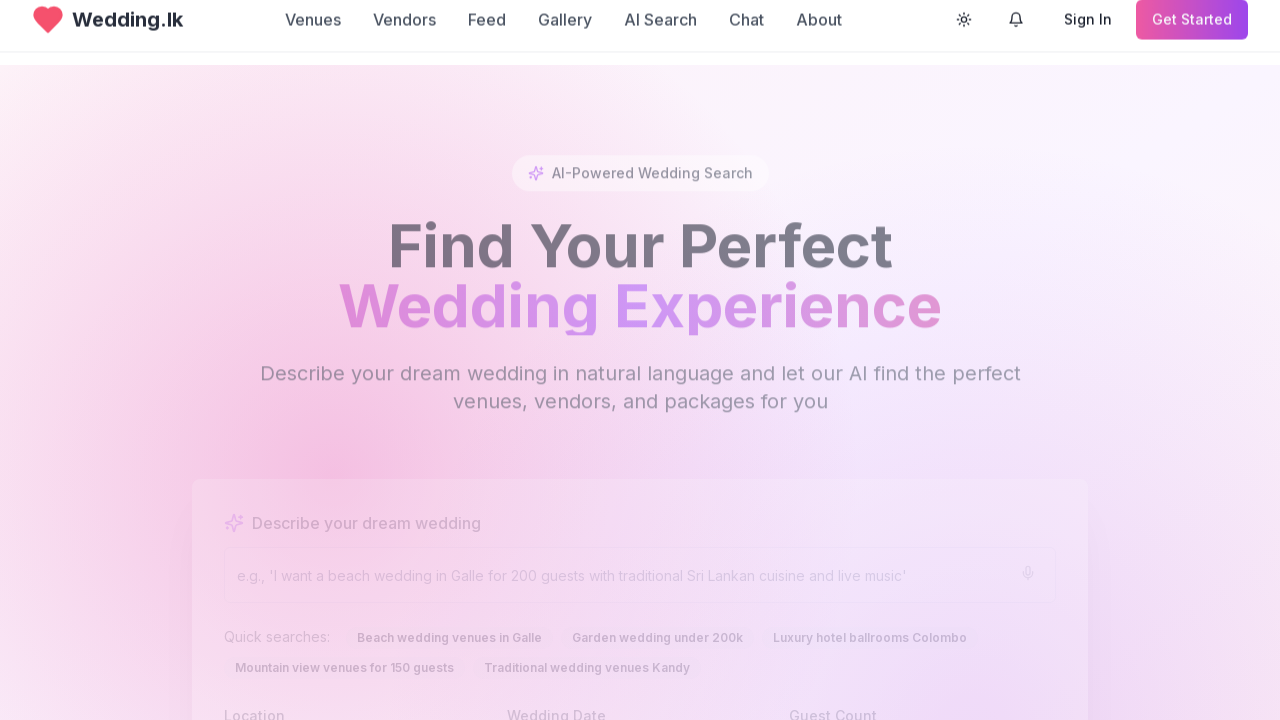

Homepage reloaded after navigation
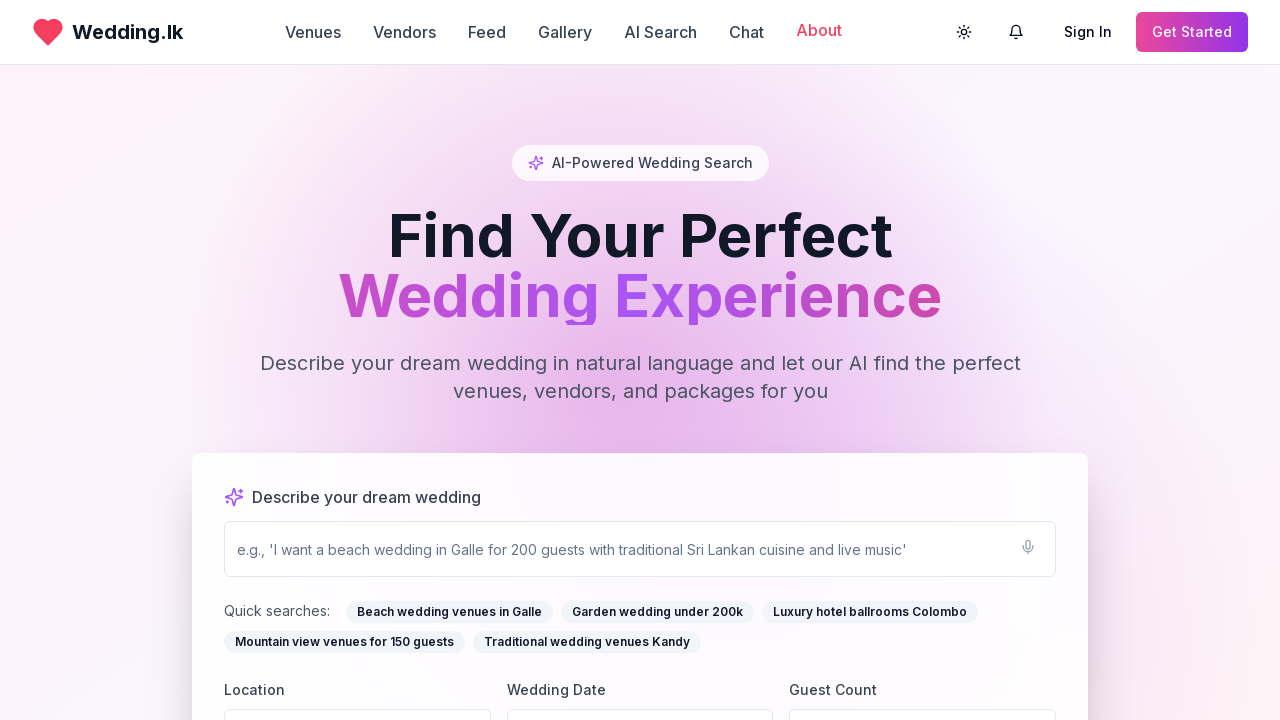

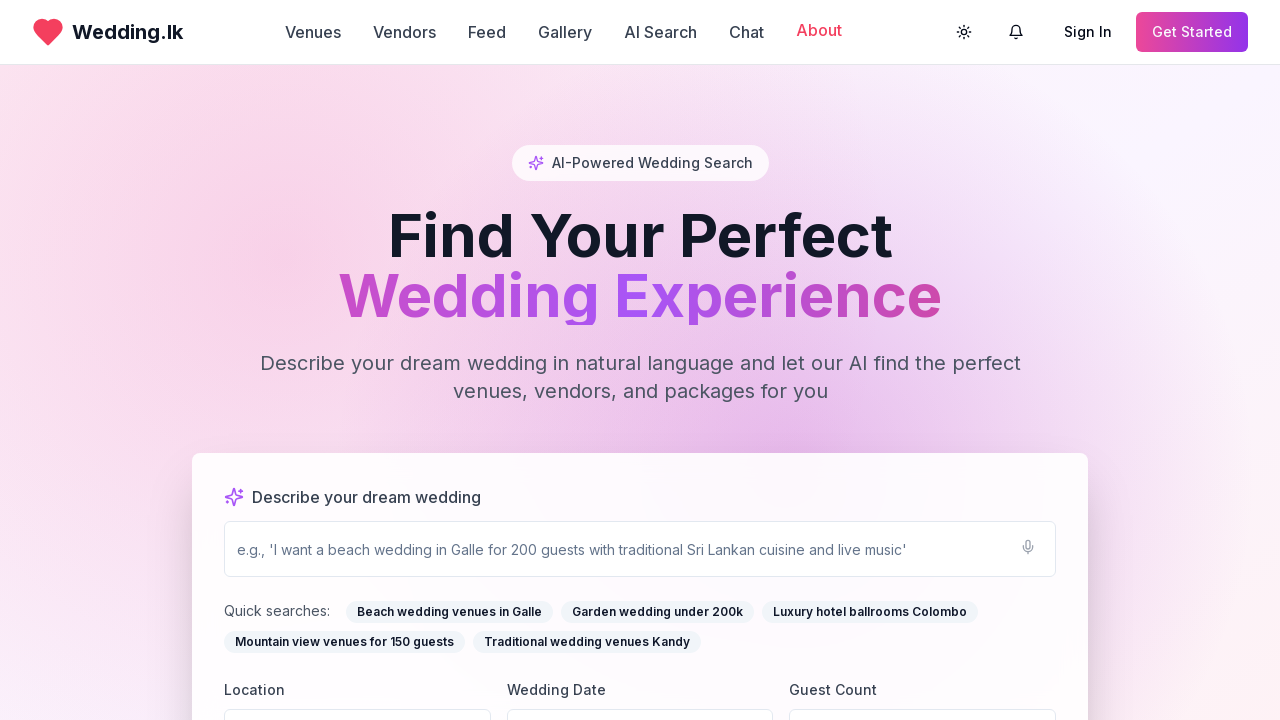